Tests the add-to-cart functionality on an e-commerce demo site by adding an iPhone 12 product to the cart and verifying it appears in the cart pane.

Starting URL: https://bstackdemo.com/

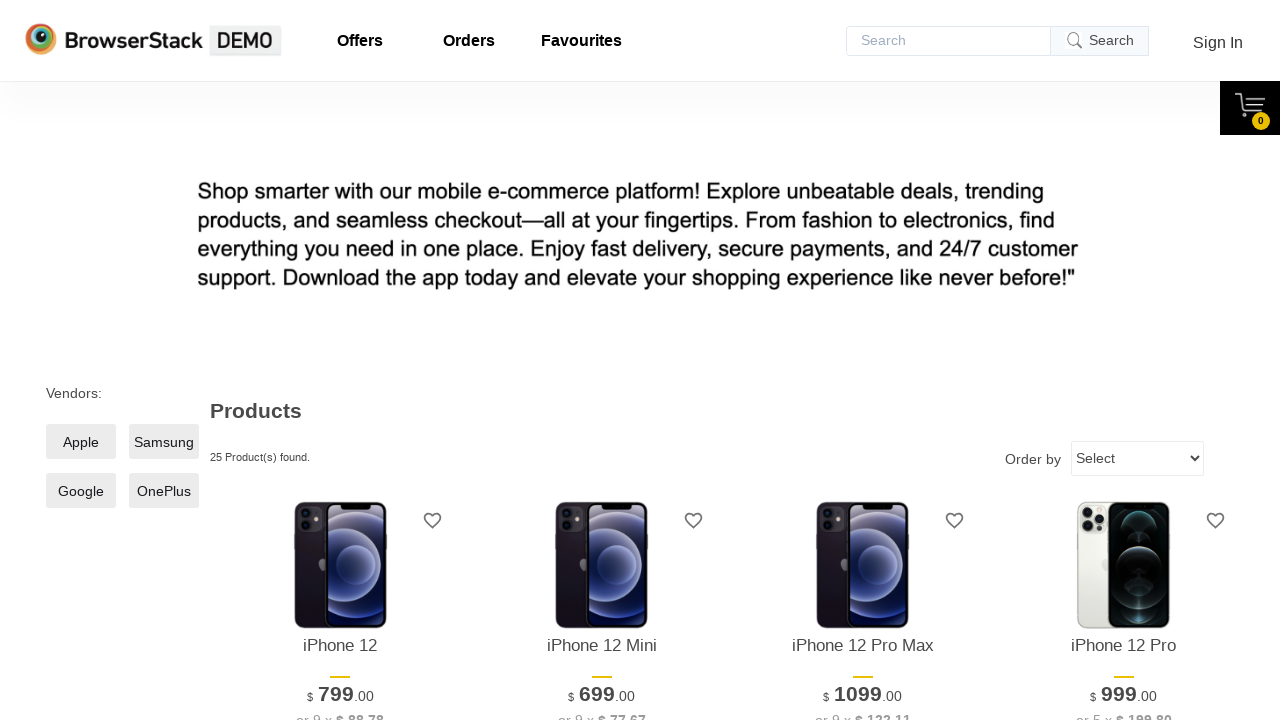

Page loaded with StackDemo title
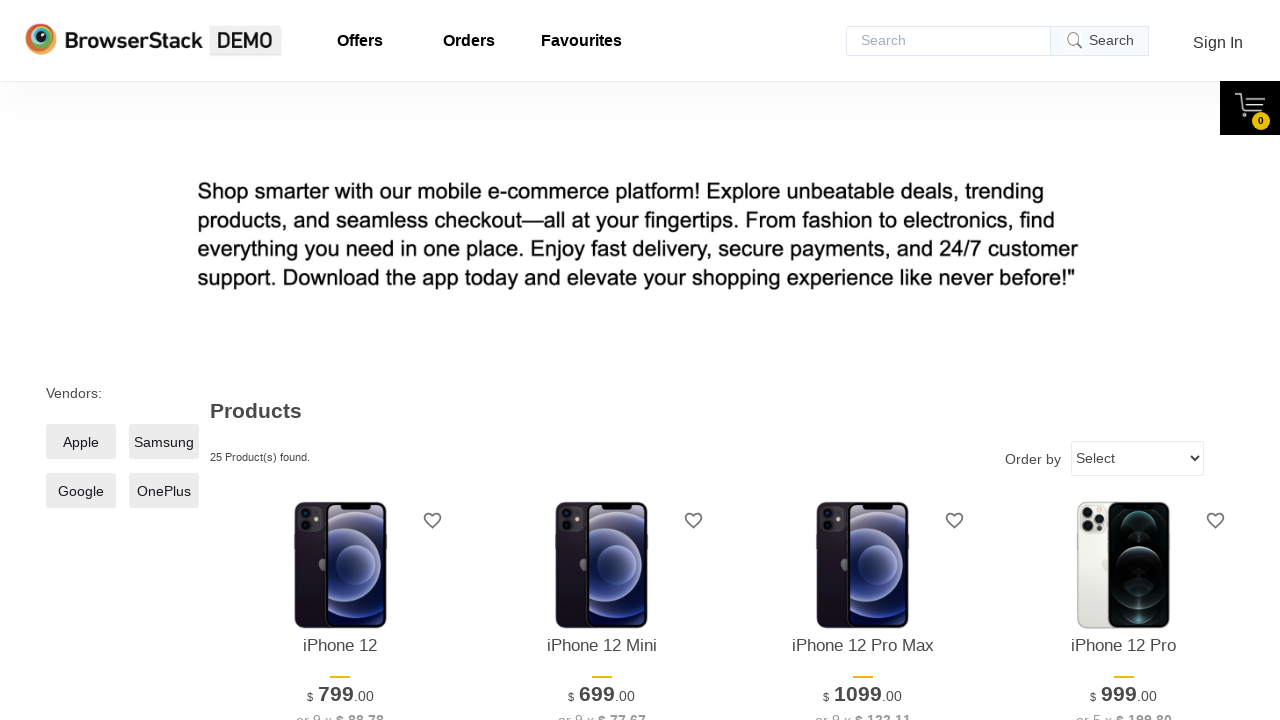

iPhone 12 product element became visible
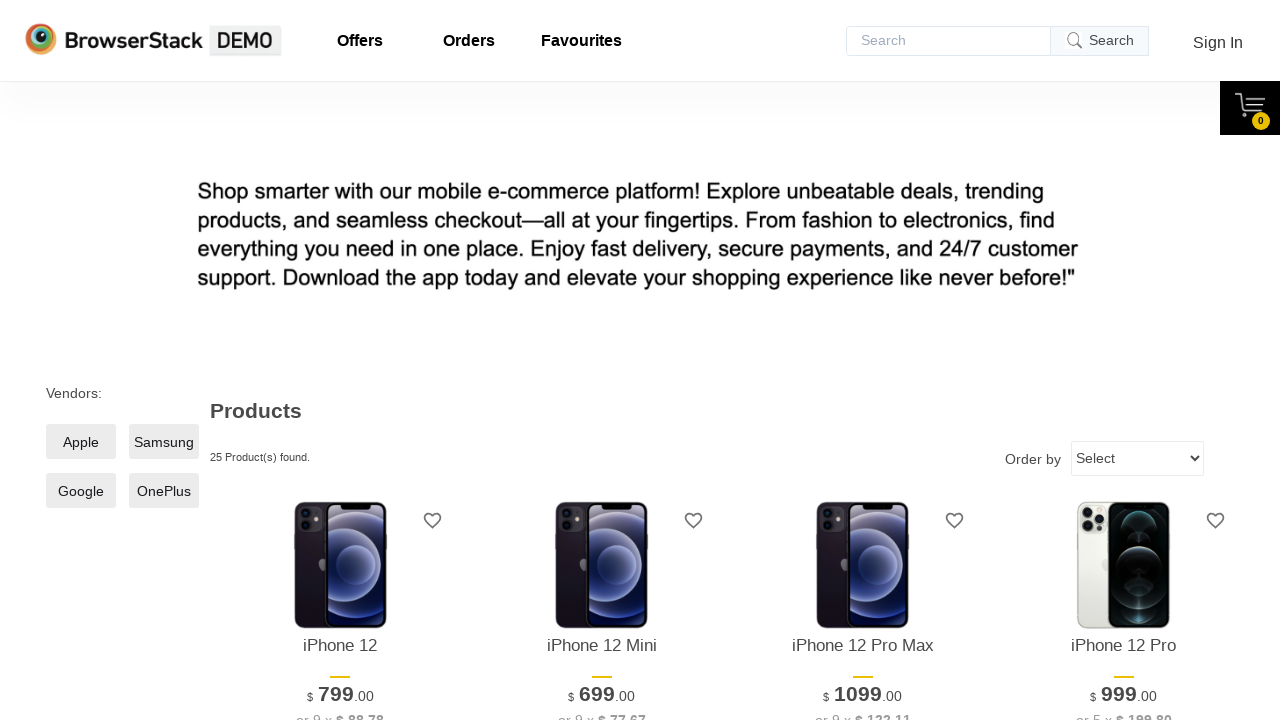

Retrieved product name from page: iPhone 12
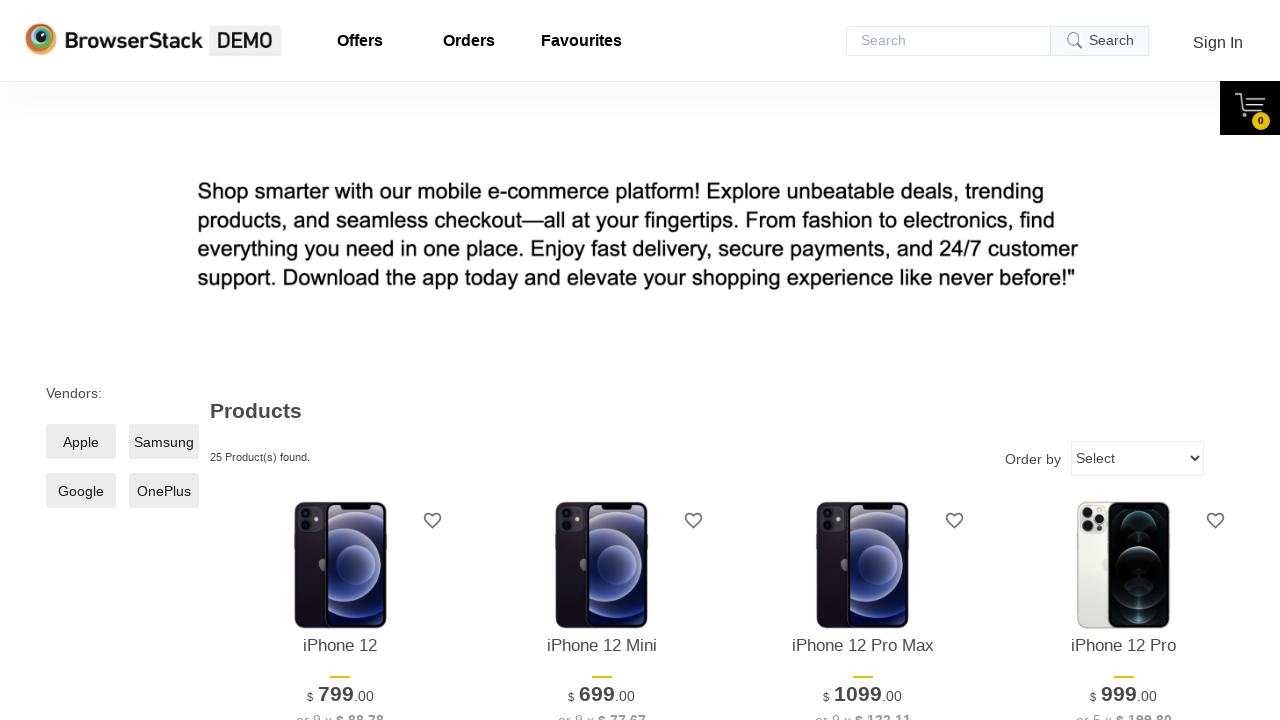

Clicked 'Add to cart' button for iPhone 12 at (340, 361) on xpath=//*[@id="1"]/div[4]
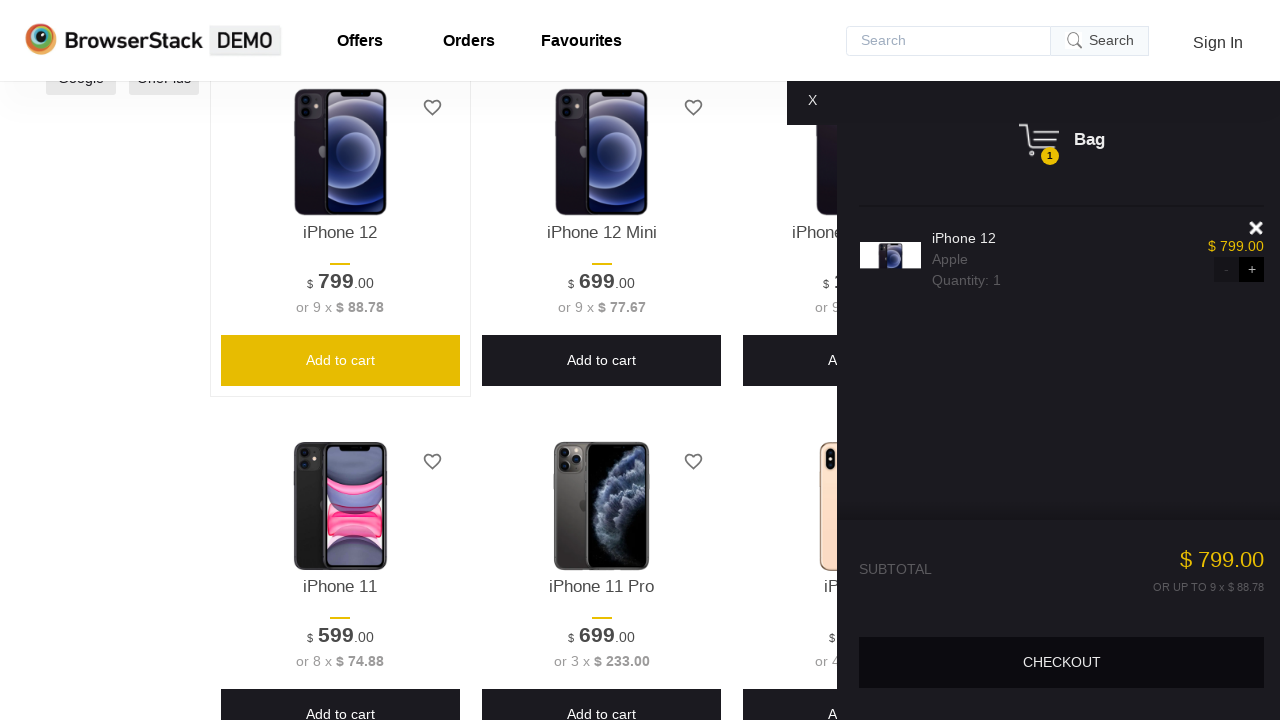

Cart pane became visible
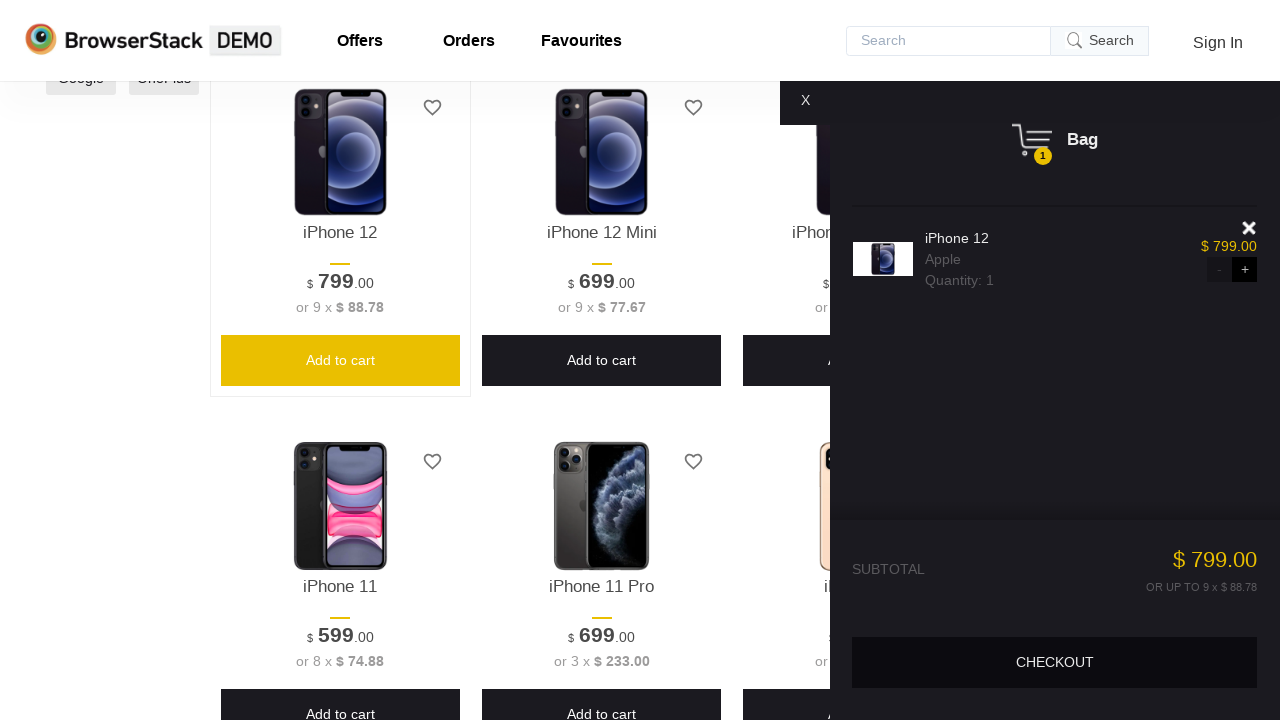

Product item appeared in cart pane
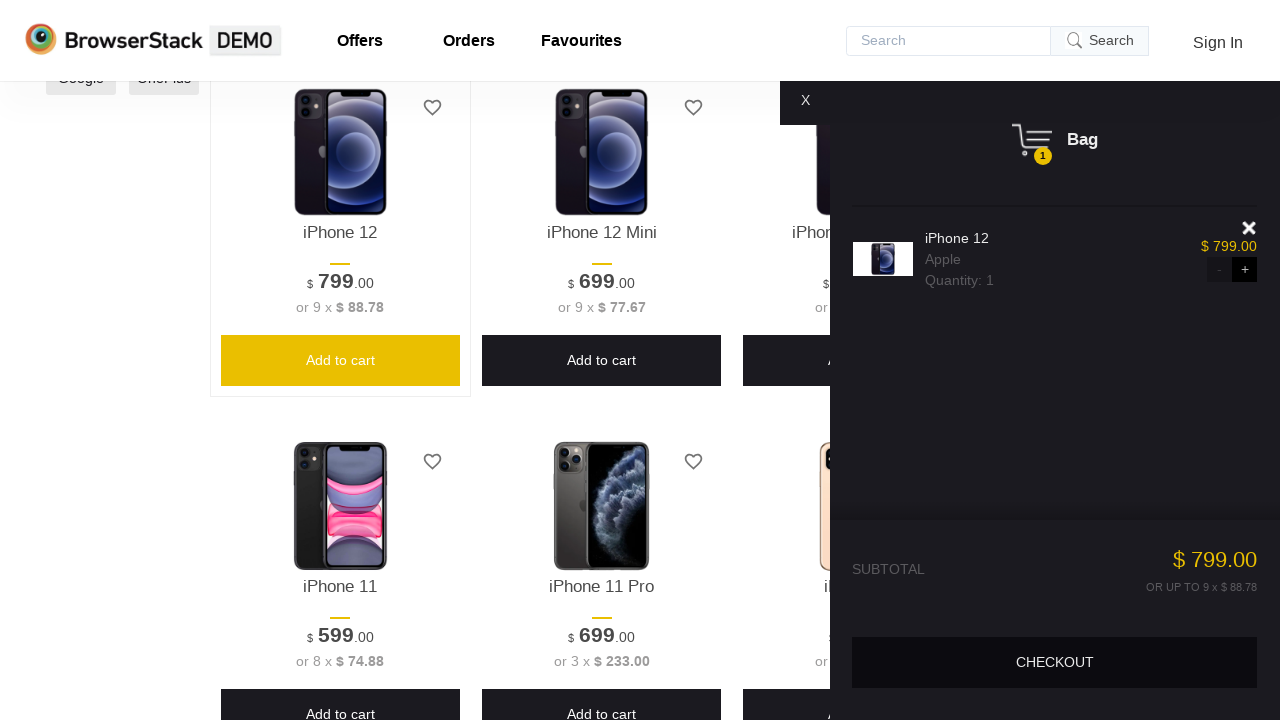

Retrieved product name from cart: iPhone 12
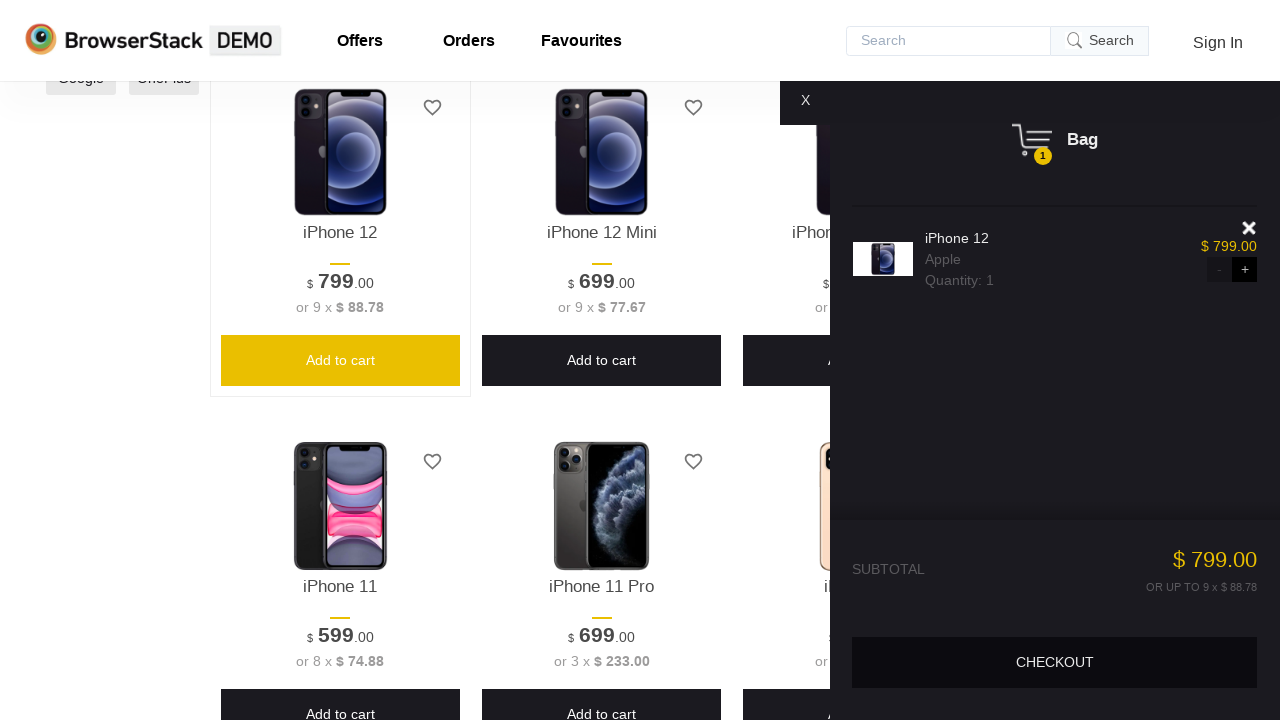

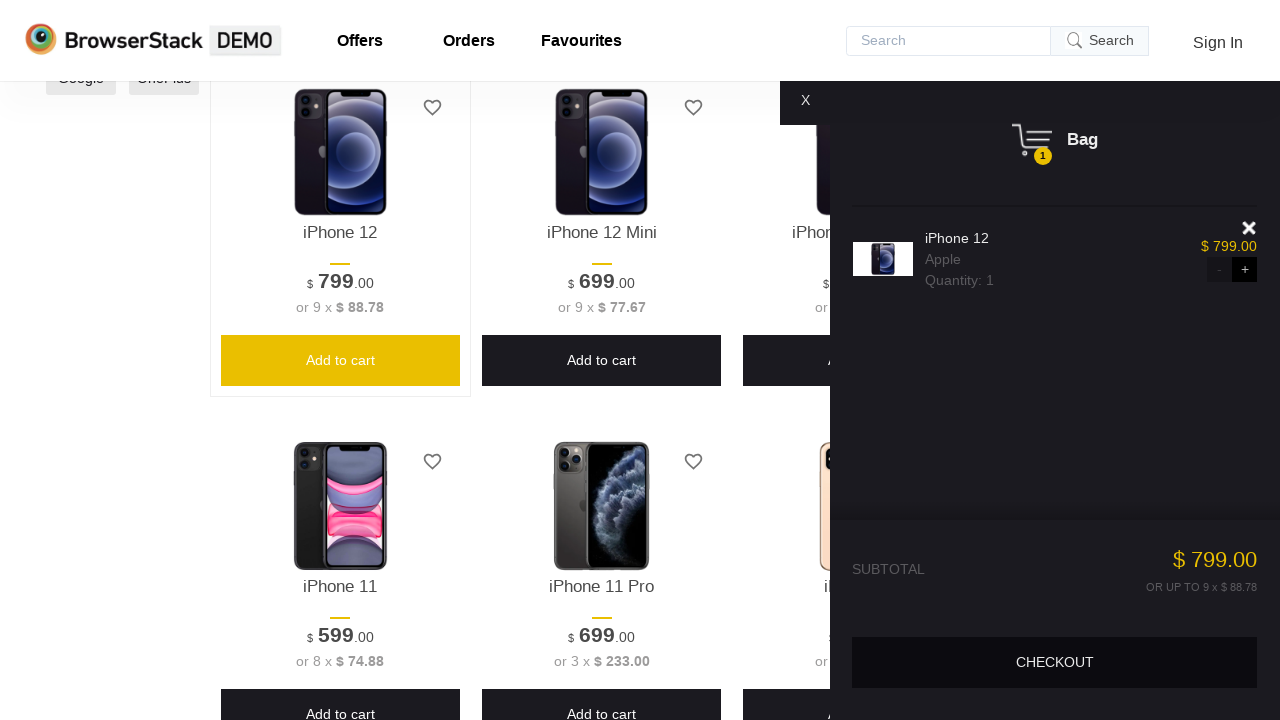